Tests AJAX data loading by clicking a button that triggers an AJAX request and waiting for the content to appear after the asynchronous load completes.

Starting URL: http://uitestingplayground.com/ajax

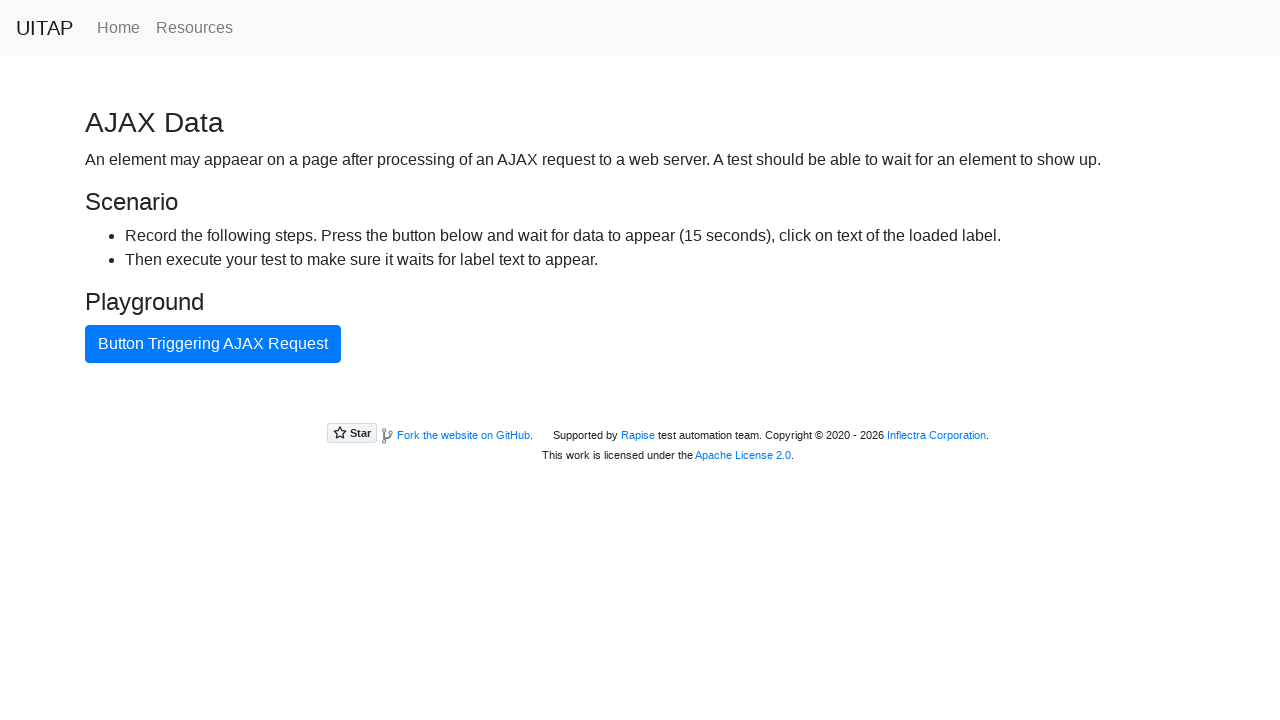

Clicked AJAX button to trigger data loading at (213, 344) on #ajaxButton
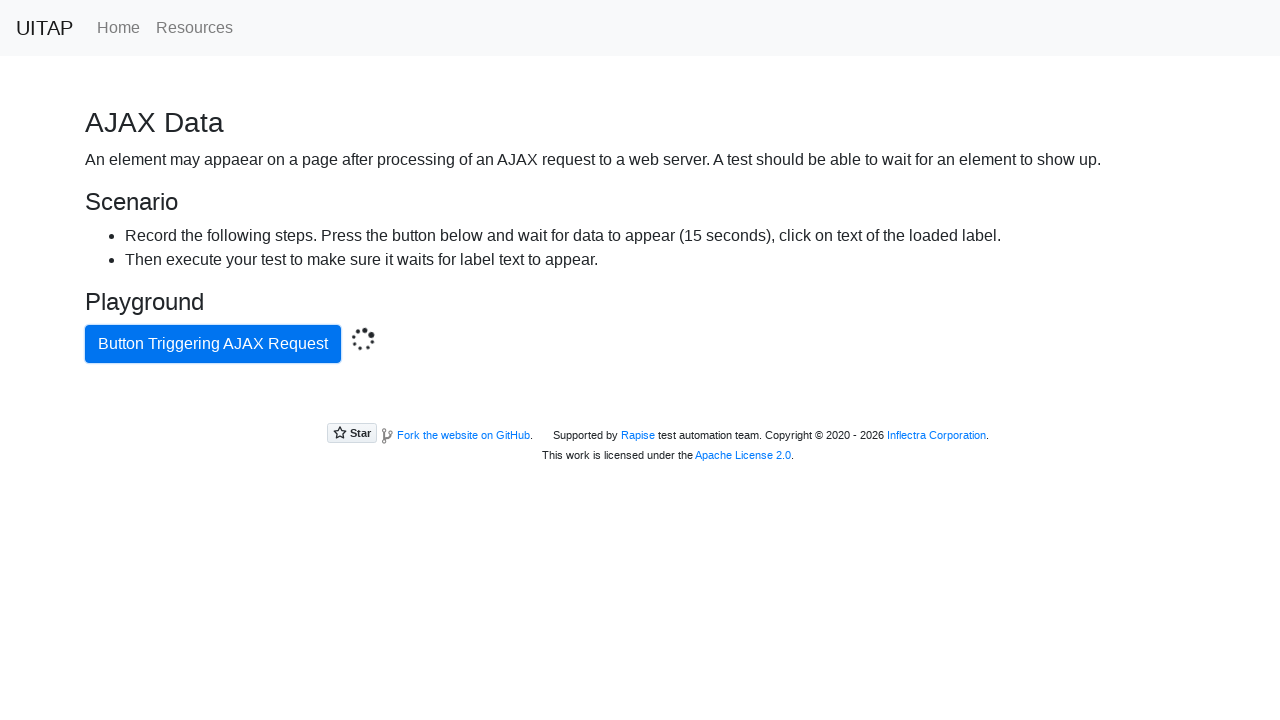

AJAX content loaded after ~15 seconds
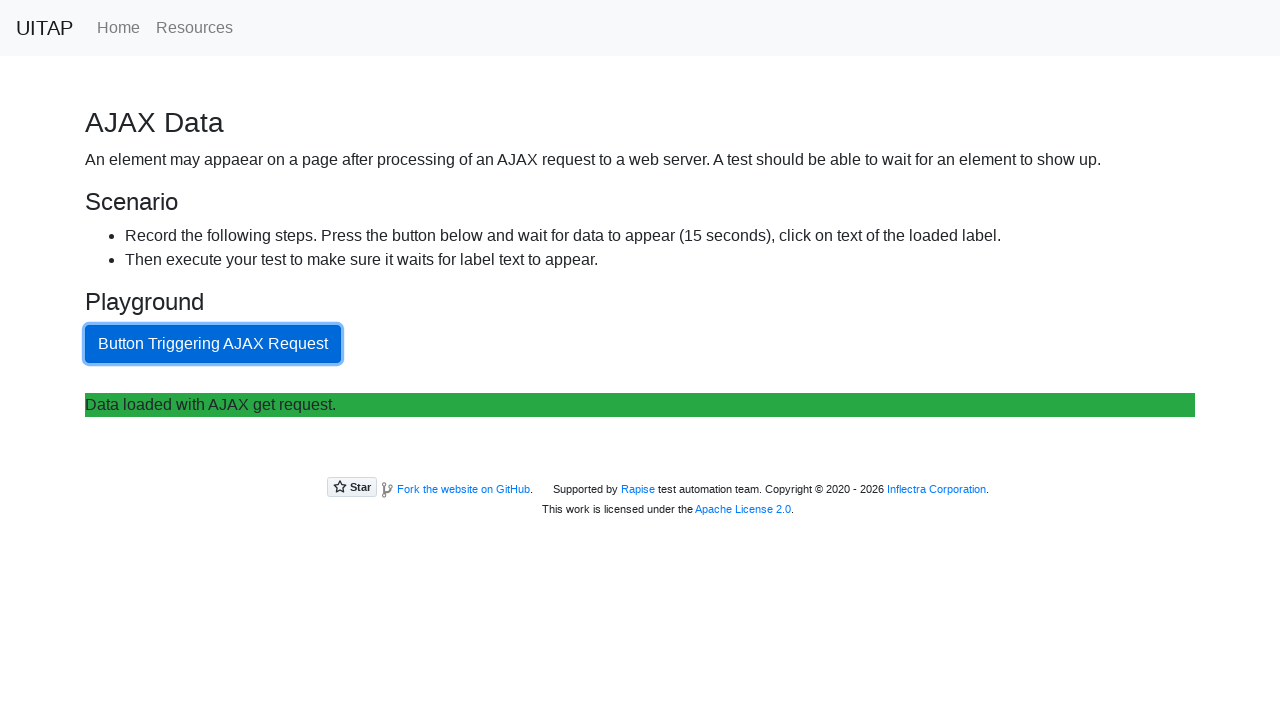

Retrieved loaded content text
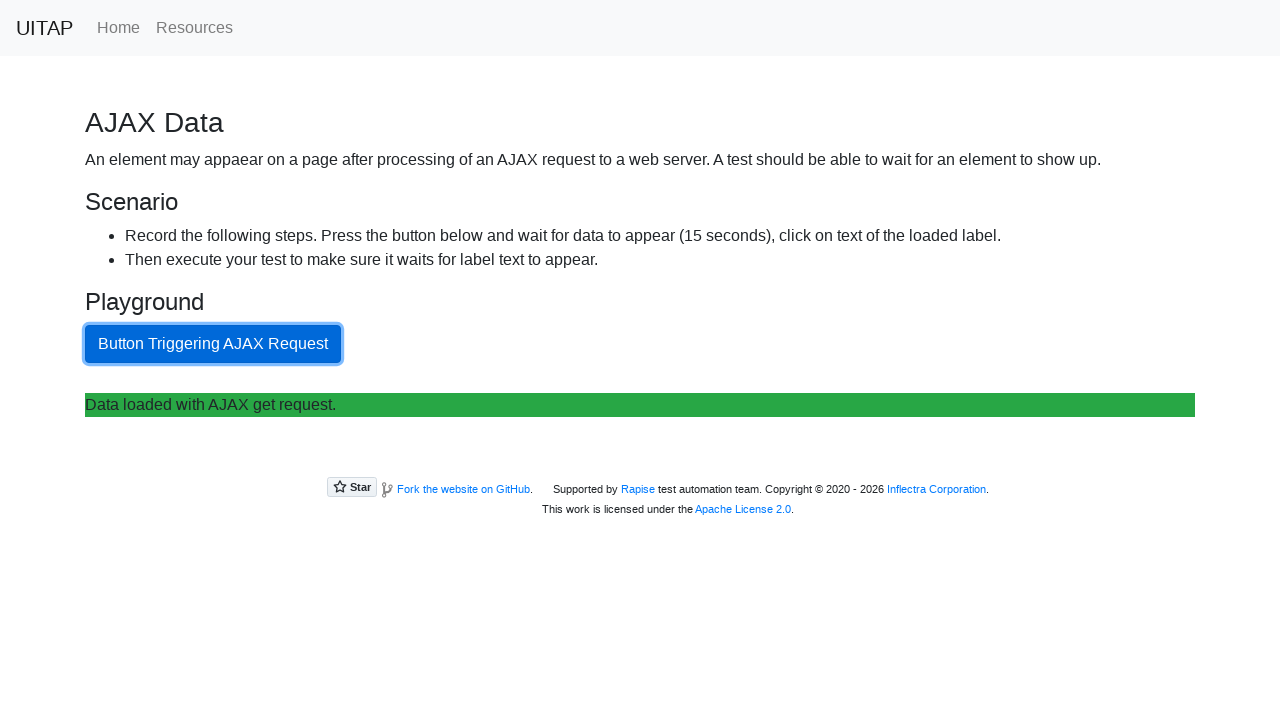

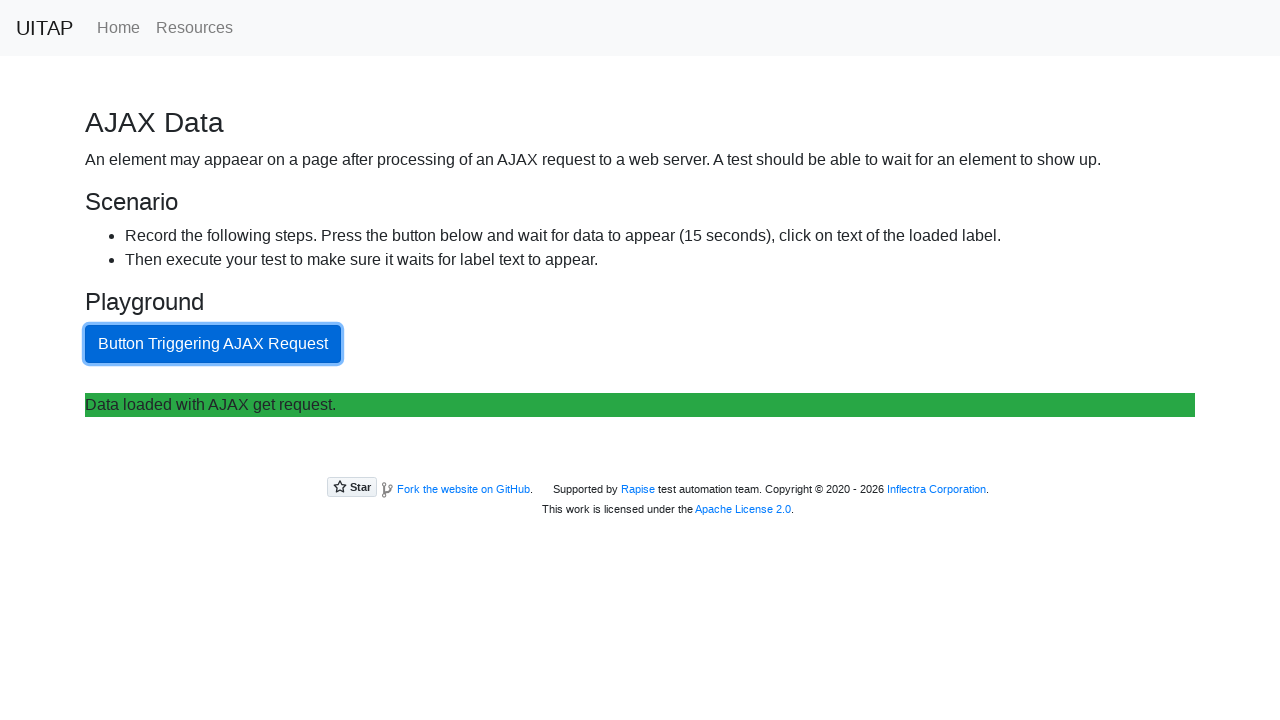